Tests right-clicking on a DOM element to reveal a hidden input

Starting URL: https://example.cypress.io/commands/actions

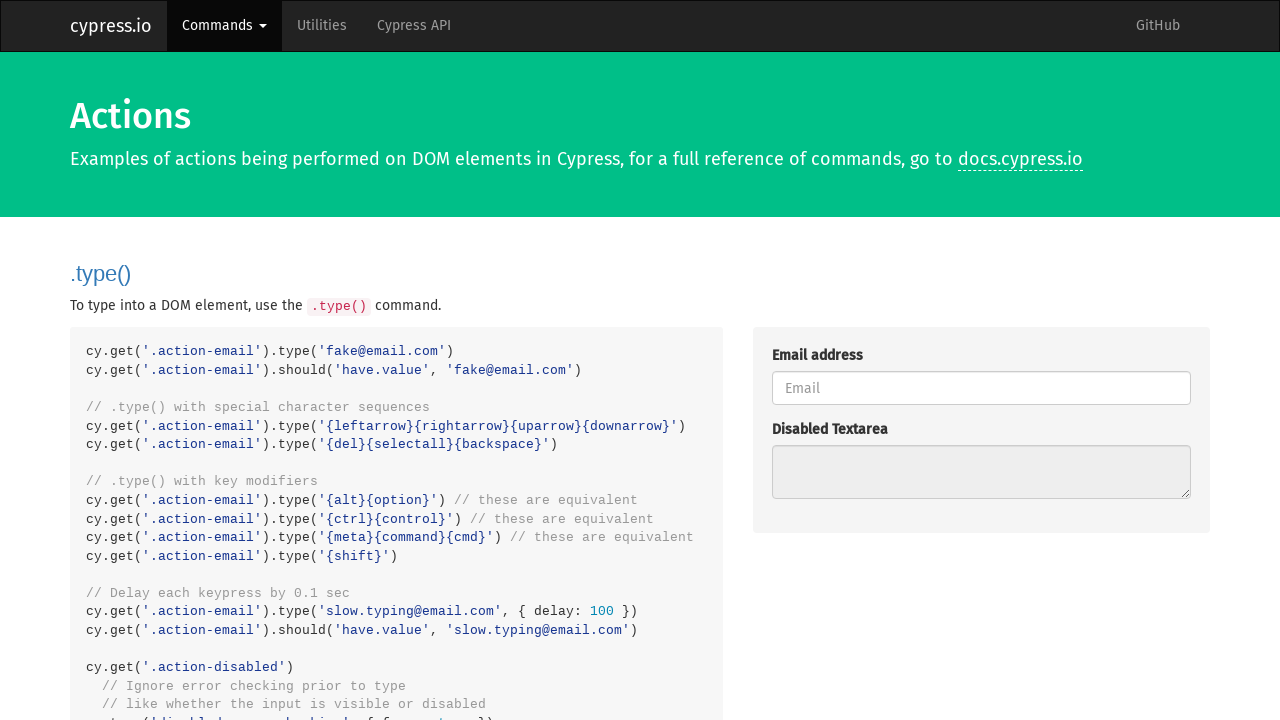

Right-clicked on the action div element at (981, 360) on .rightclick-action-div
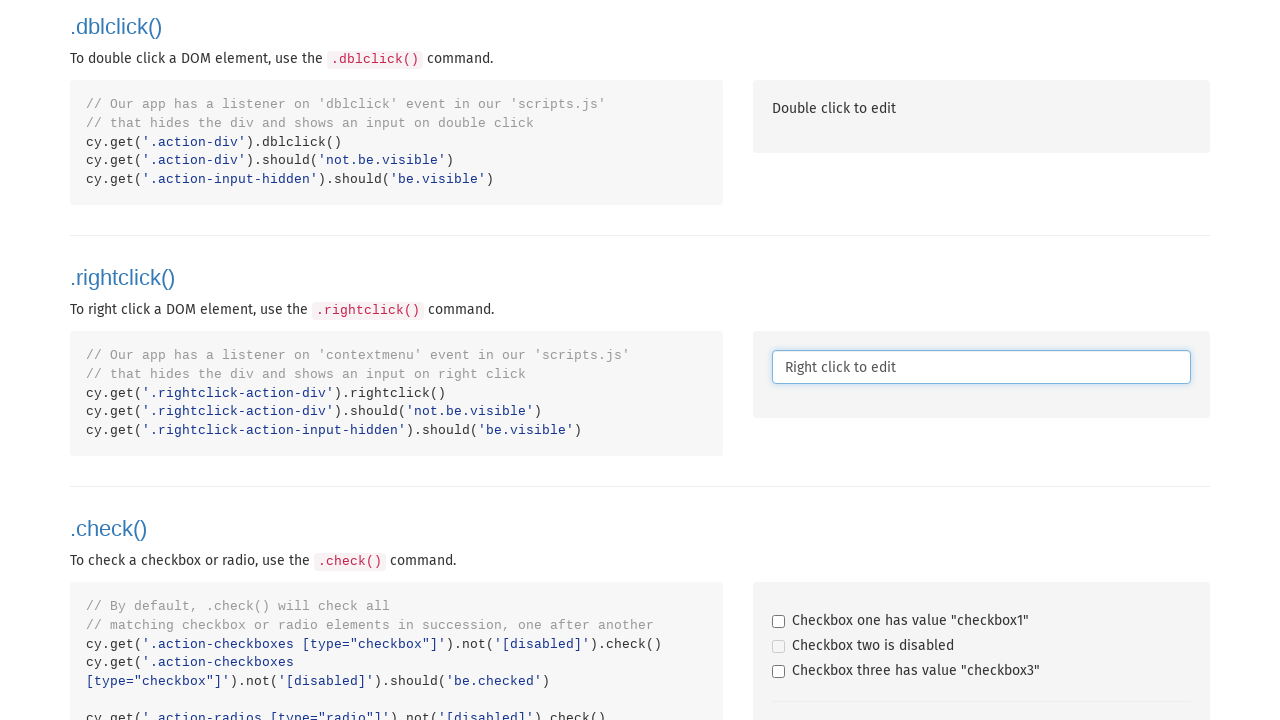

Hidden input element became visible after right-click
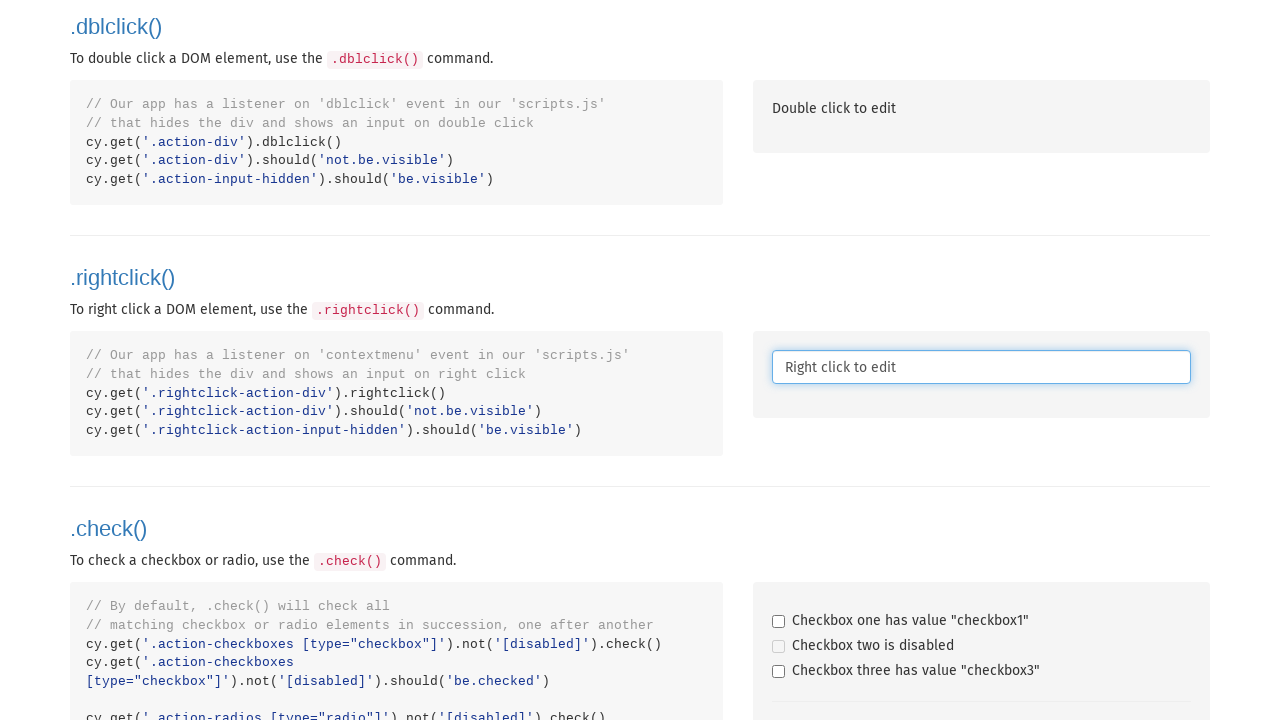

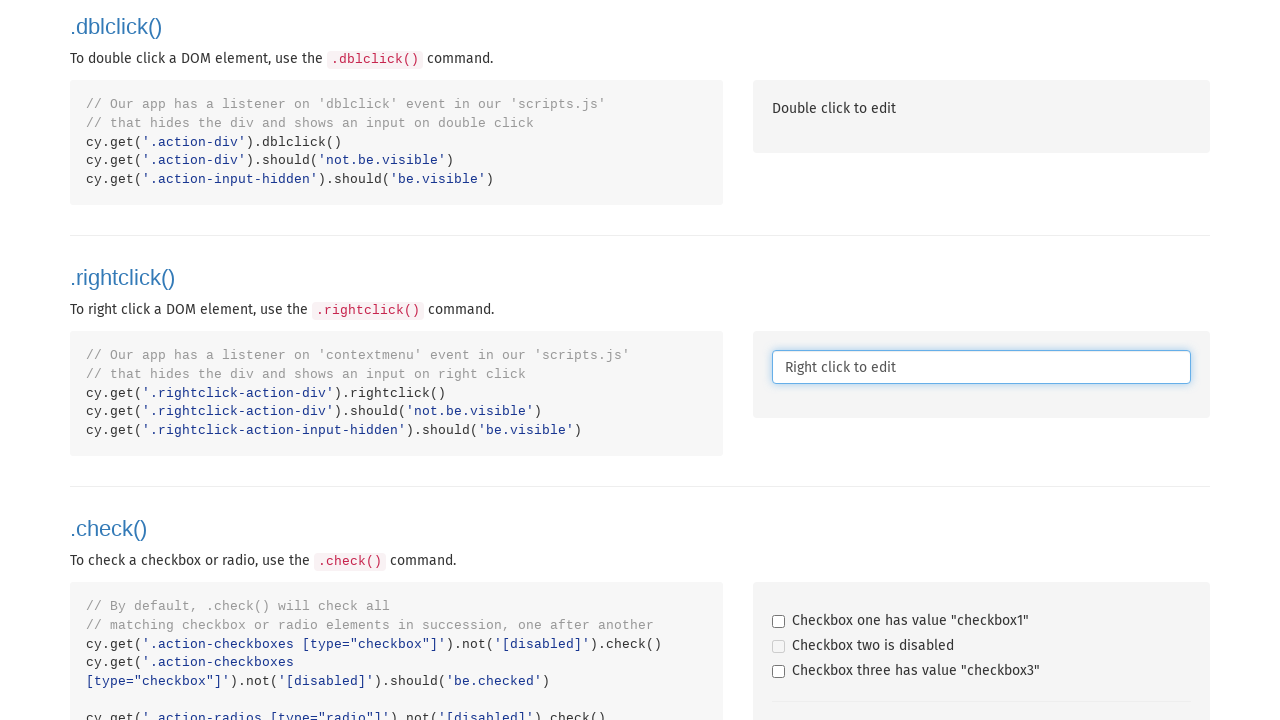